Tests file download functionality by entering a filename, generating a text file, and clicking the download link on a file download demo page.

Starting URL: https://testing.qaautomationlabs.com/file-download.php

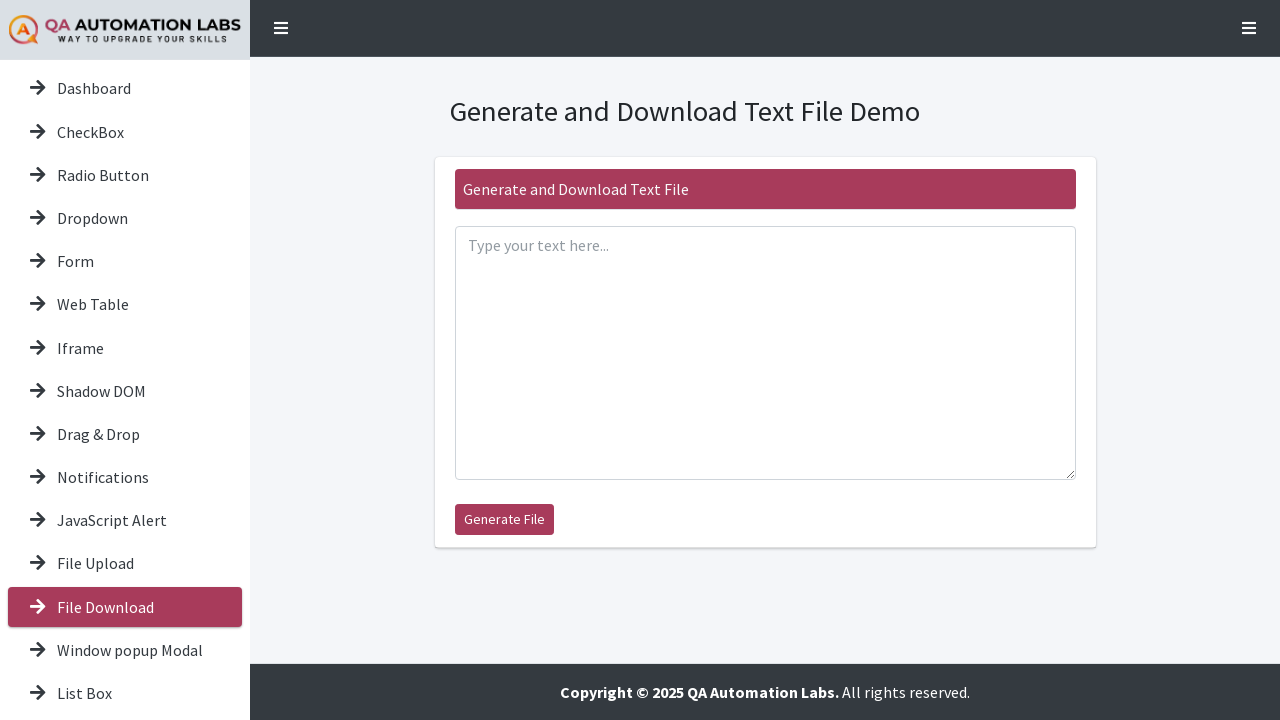

Cleared the text input field on #textInput
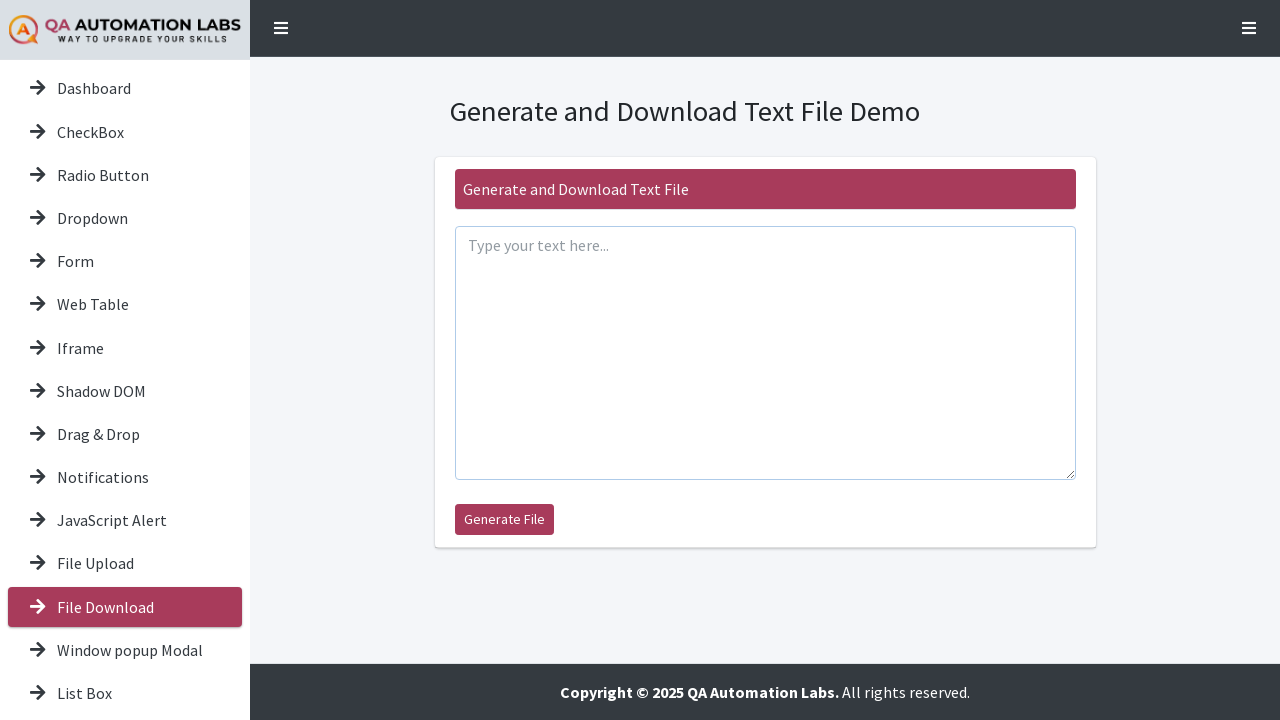

Filled text input with filename 'SampleTestFile' on #textInput
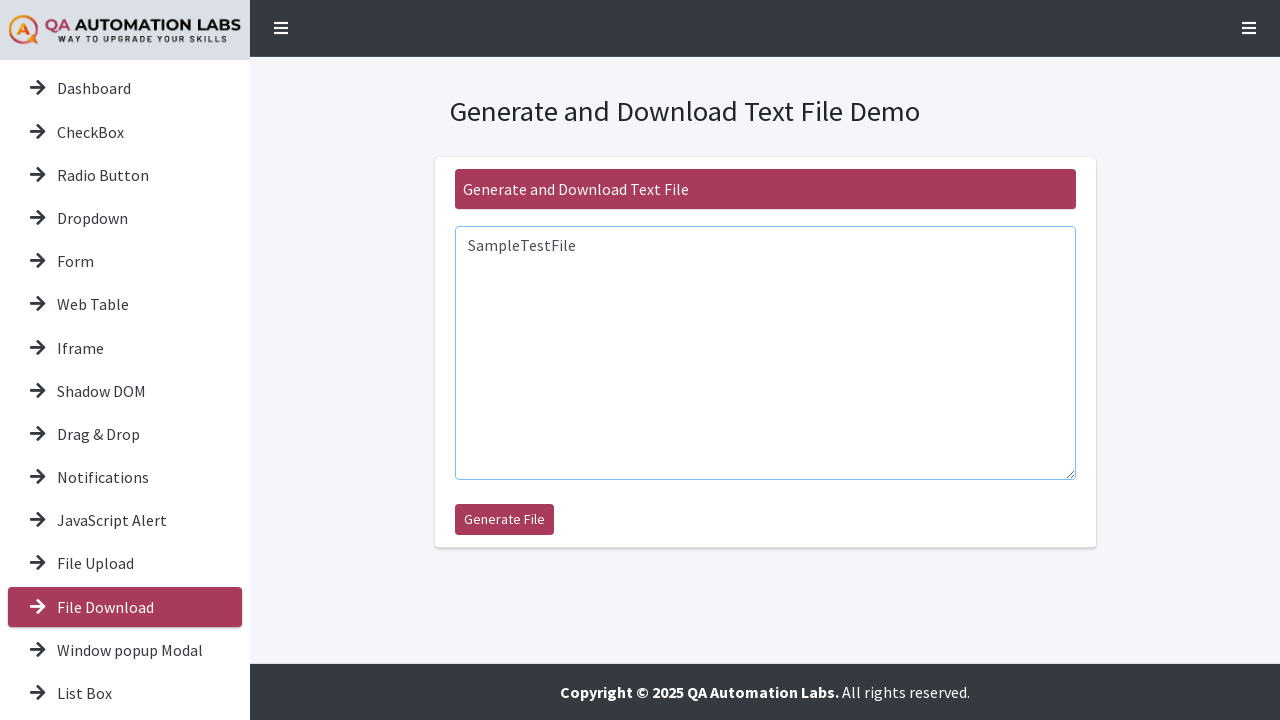

Clicked Generate button to create the text file at (504, 520) on .card-tools button
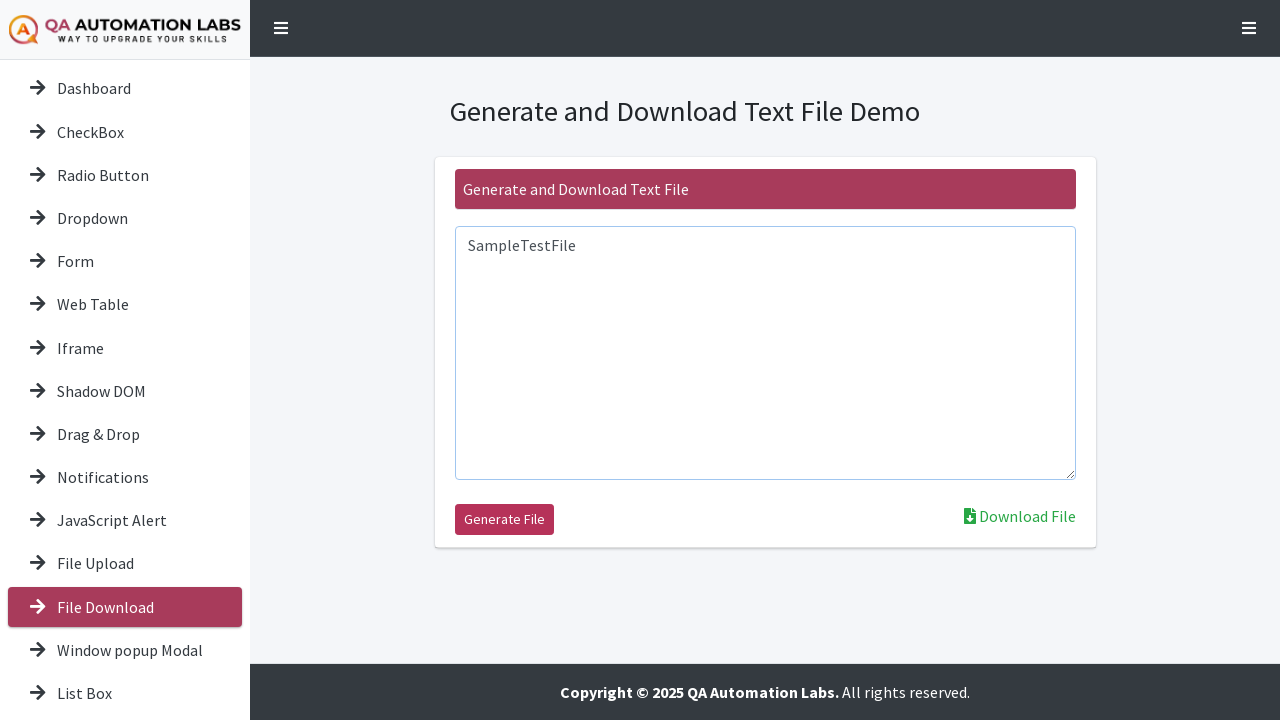

Download link appeared on the page
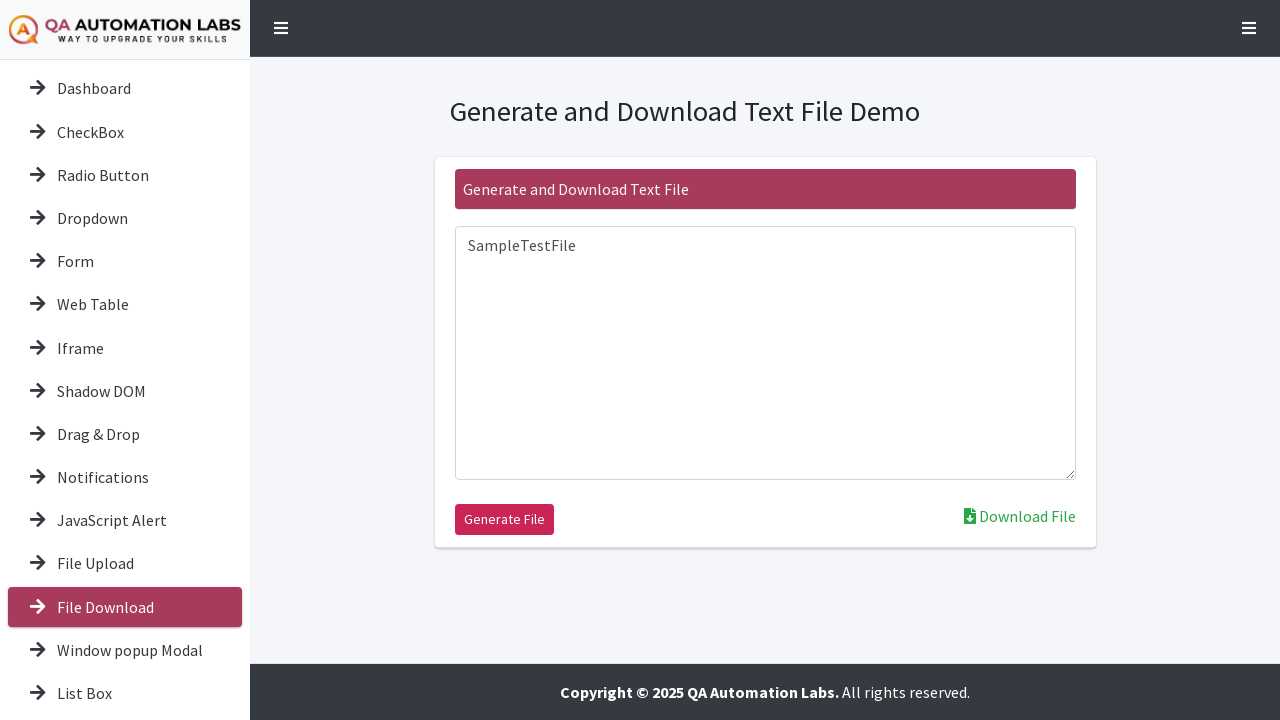

Clicked the Download link to initiate file download at (1020, 516) on a#downloadLink
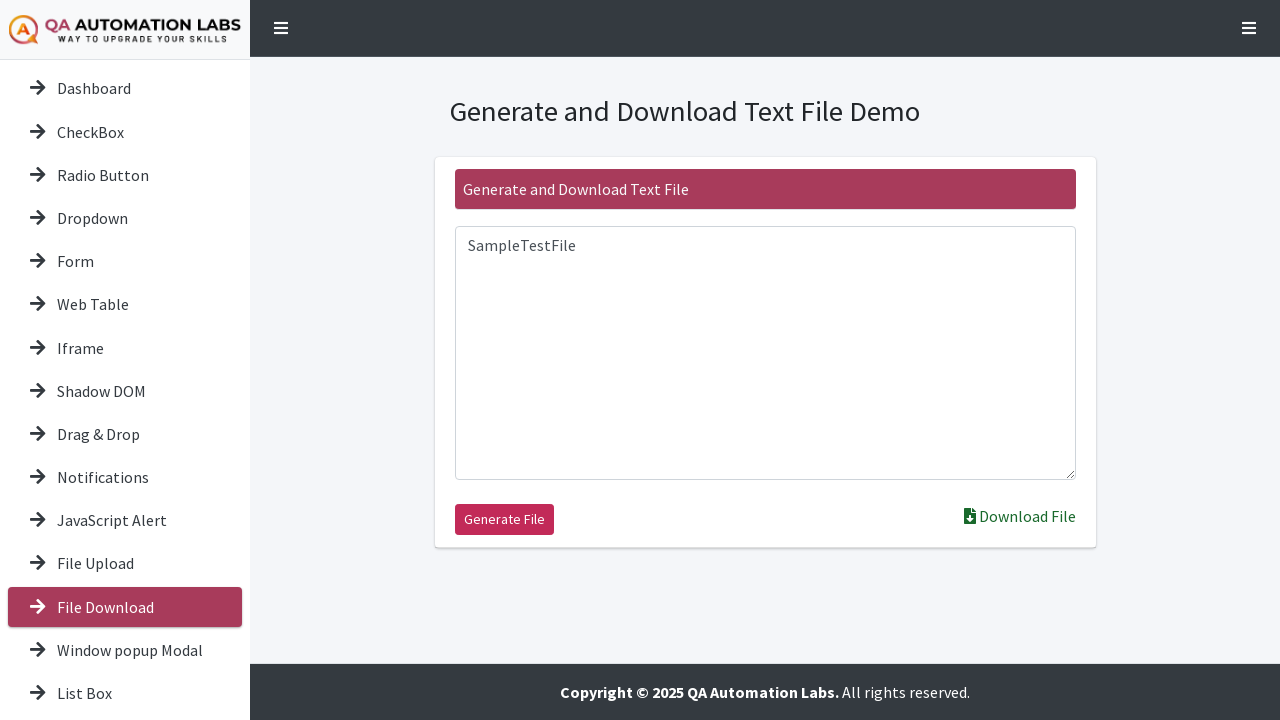

Waited 2 seconds for download to complete
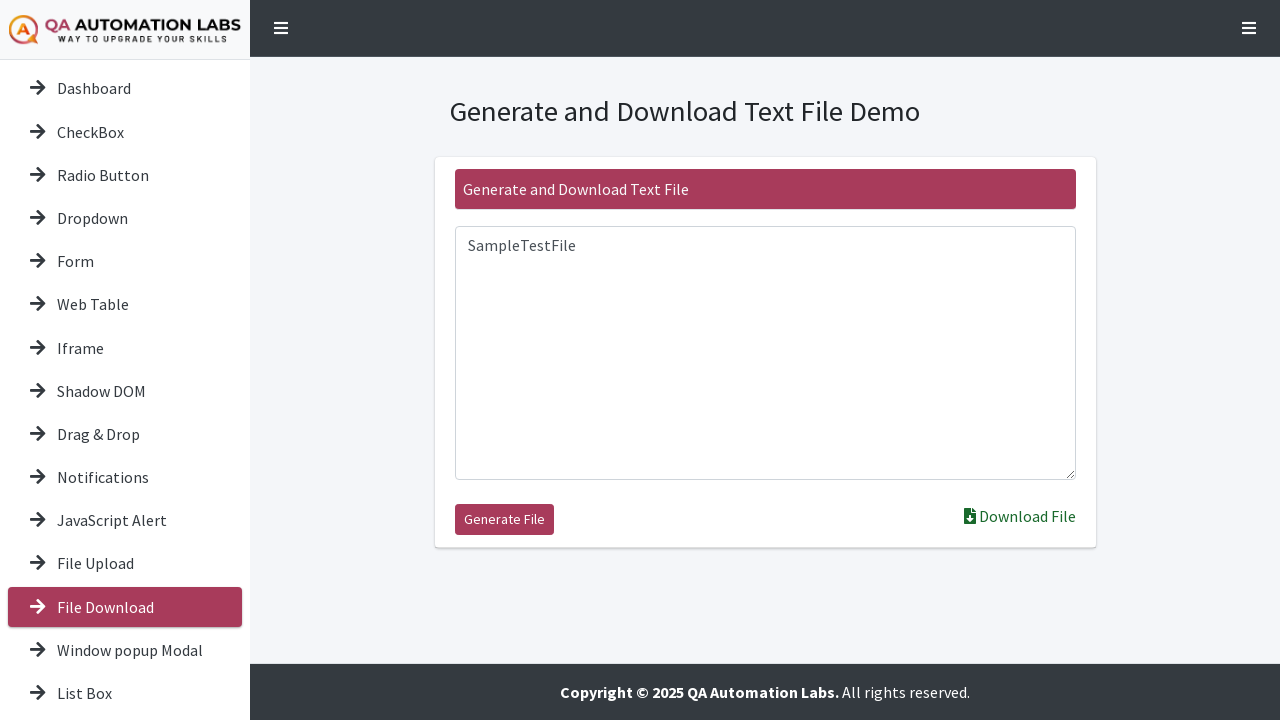

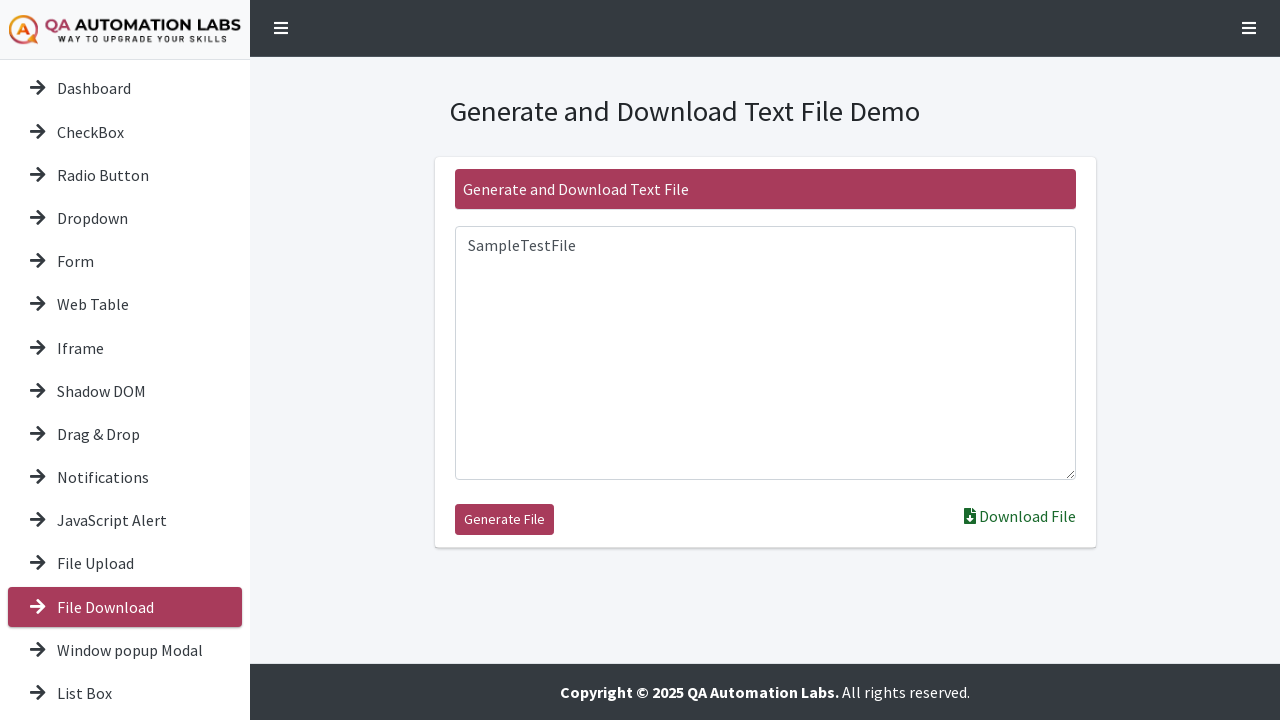